Tests a registration form by filling in required fields (first name, last name, email) and submitting the form

Starting URL: http://suninjuly.github.io/registration1.html

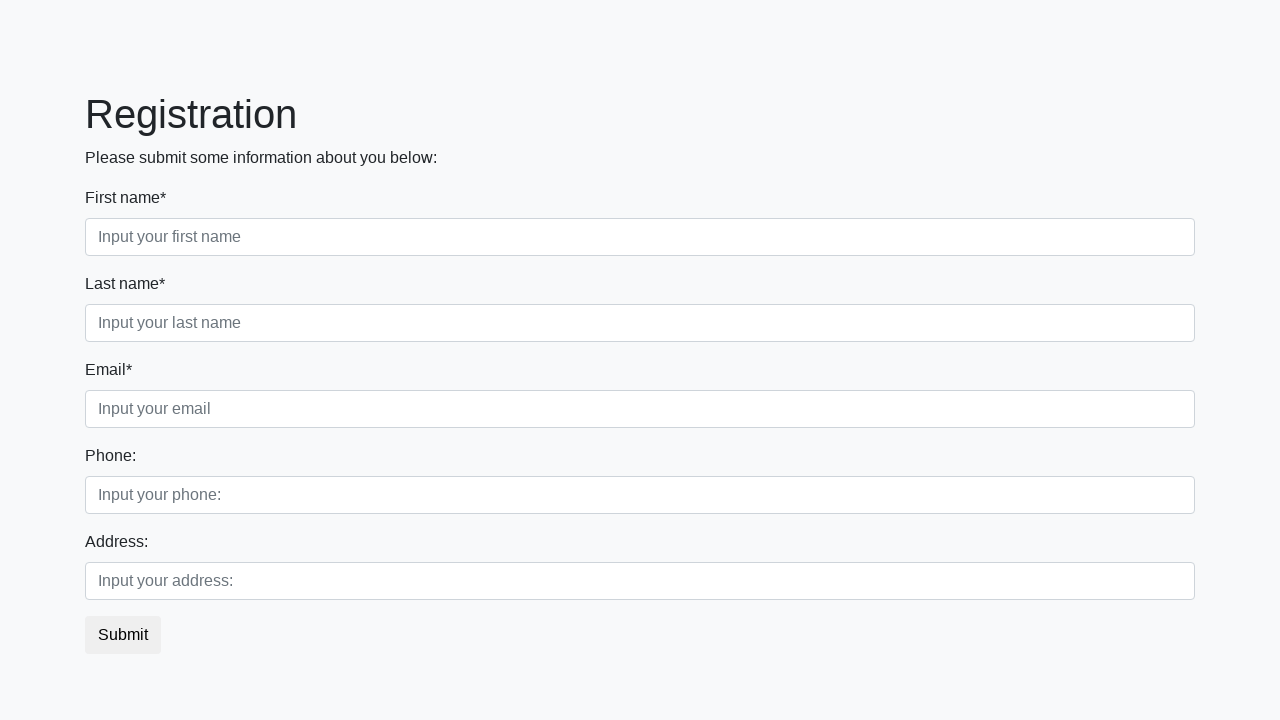

Filled first name field with 'Ivan' on xpath=//label[text()="First name*"]/following-sibling::input
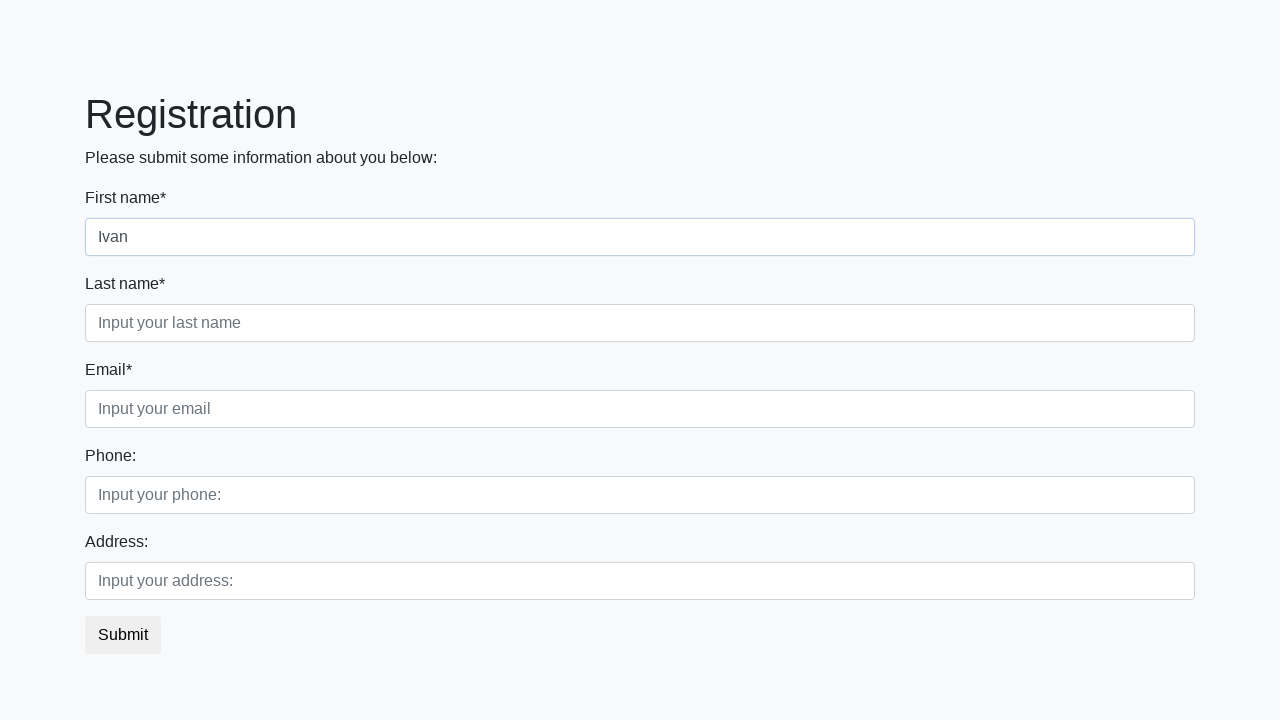

Filled last name field with 'Petrov' on xpath=//label[text()="Last name*"]/following-sibling::input
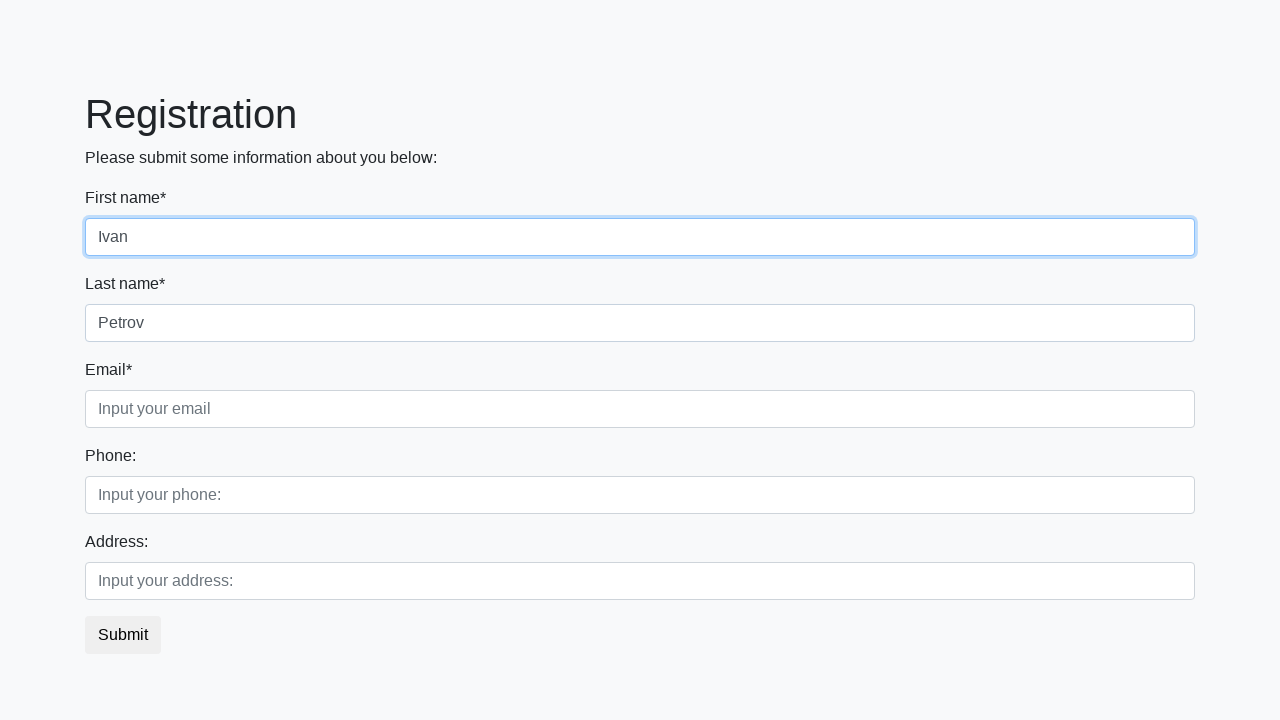

Filled email field with 'petrob@gmail.com' on xpath=//*[contains(@placeholder, "Input your email")]
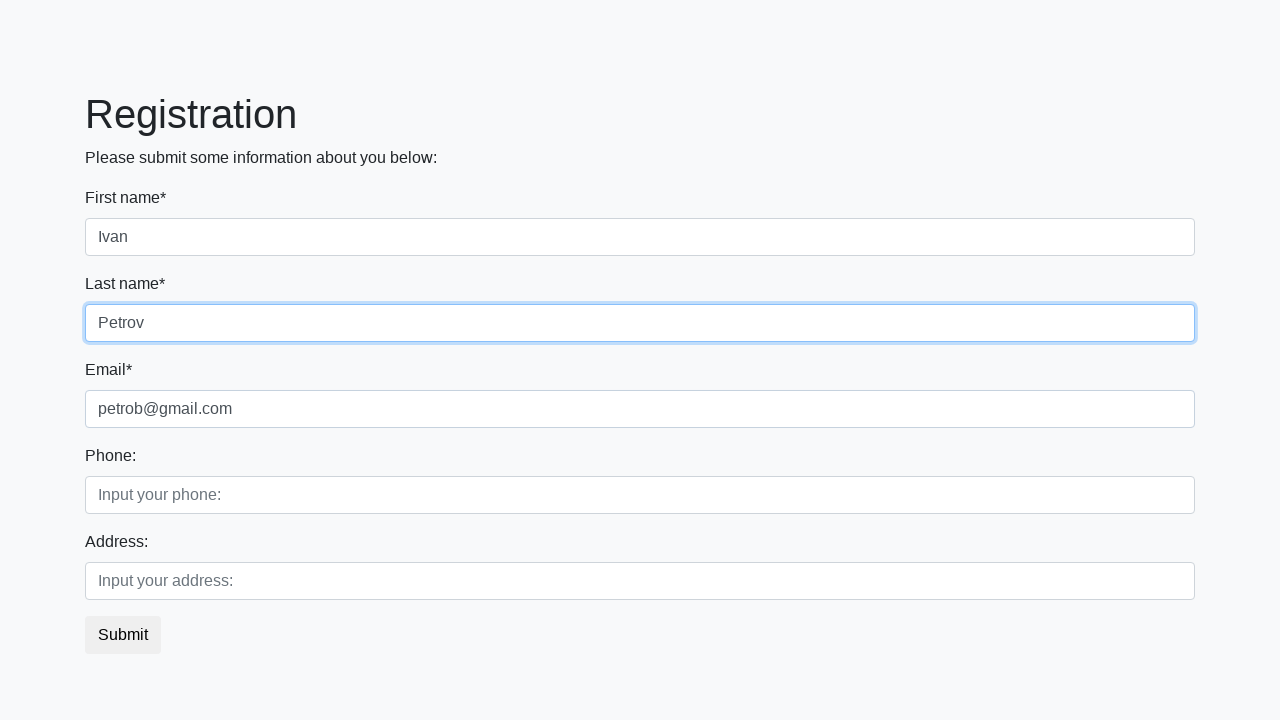

Clicked submit button to register at (123, 635) on button.btn
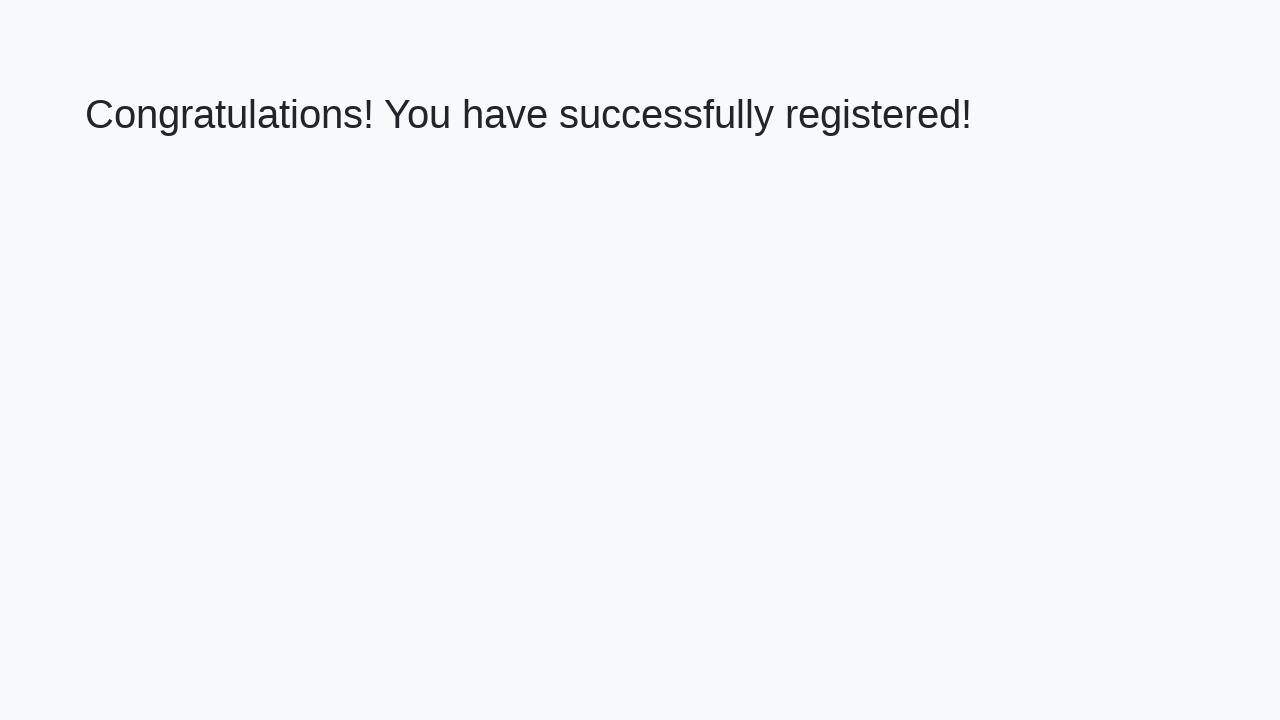

Registration confirmation page loaded with h1 element
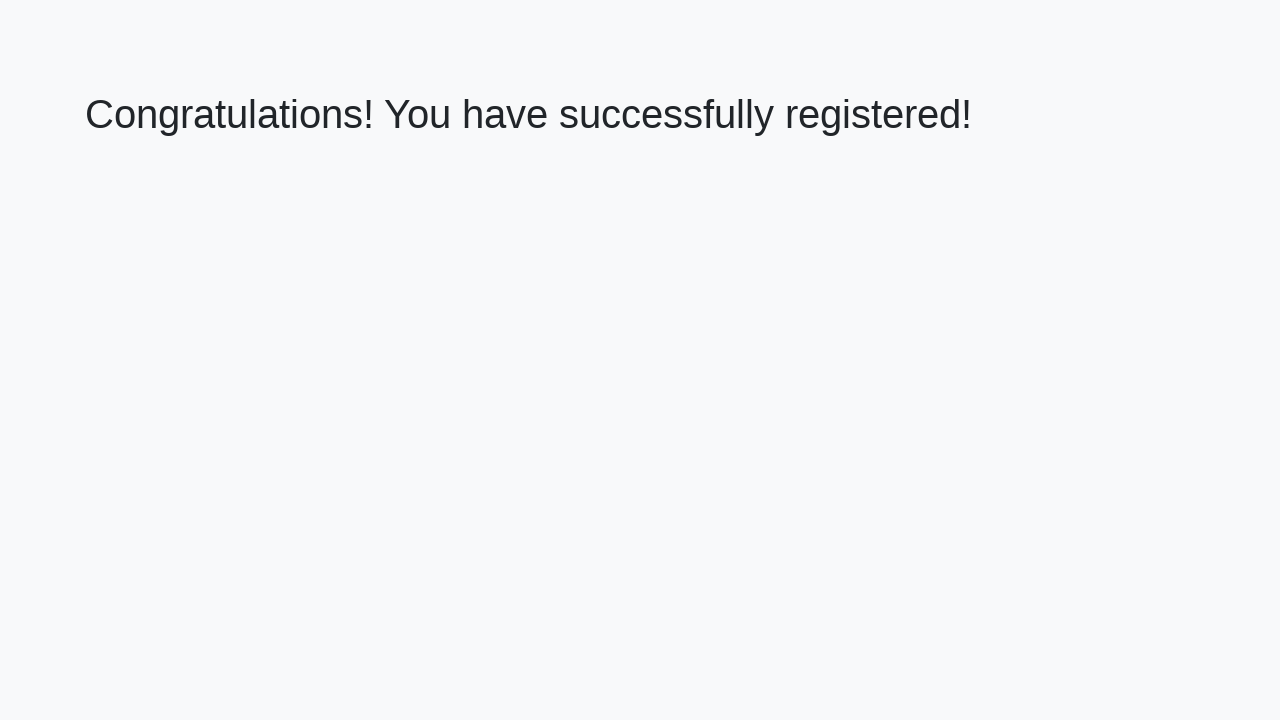

Retrieved welcome text: Congratulations! You have successfully registered!
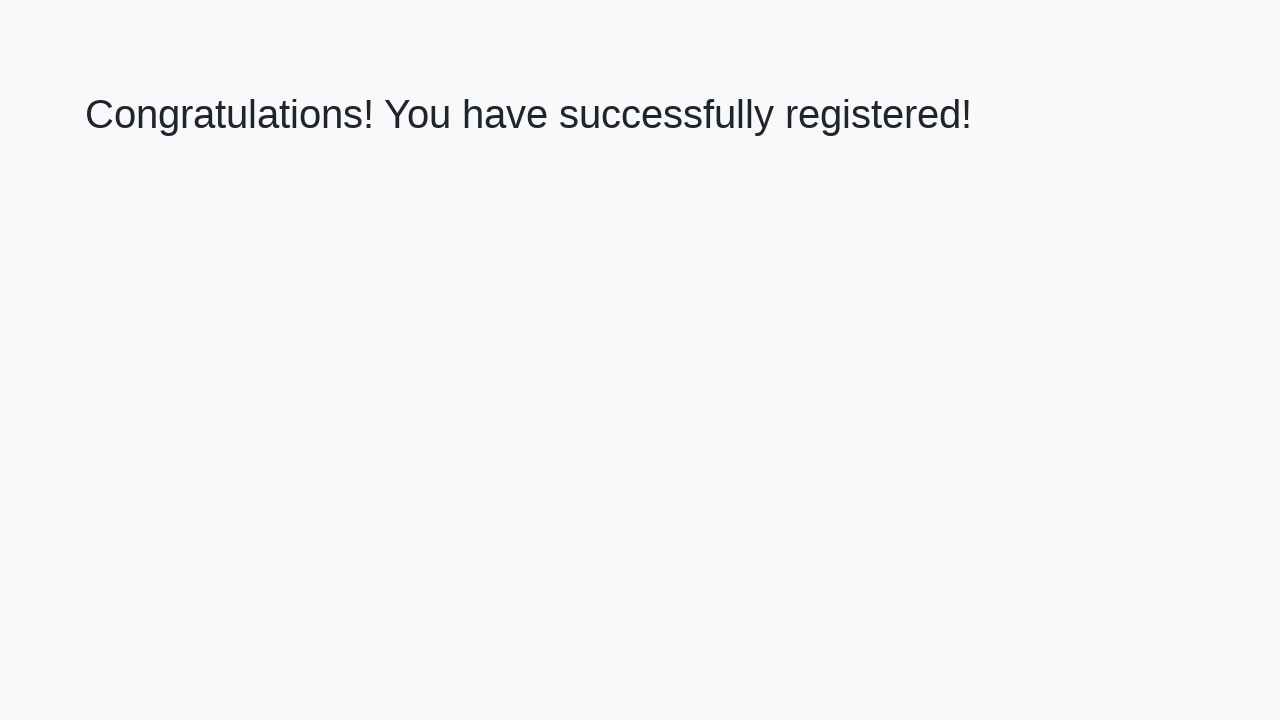

Printed welcome text to console
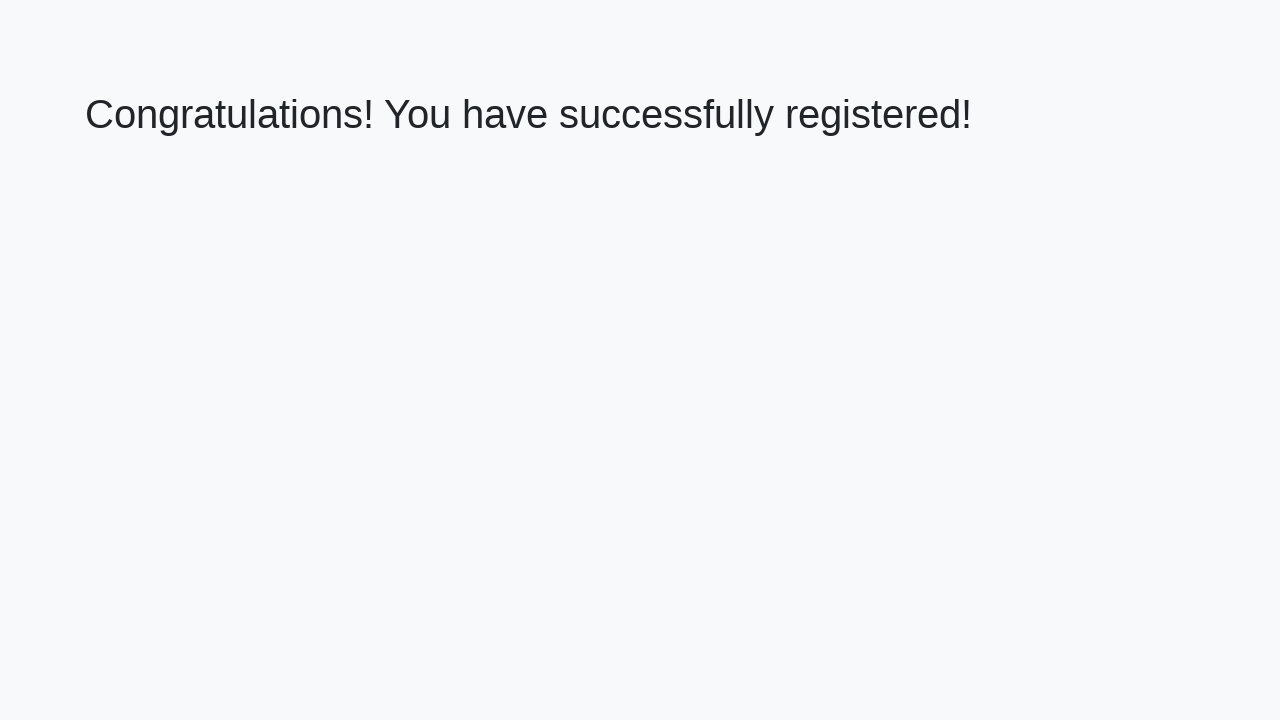

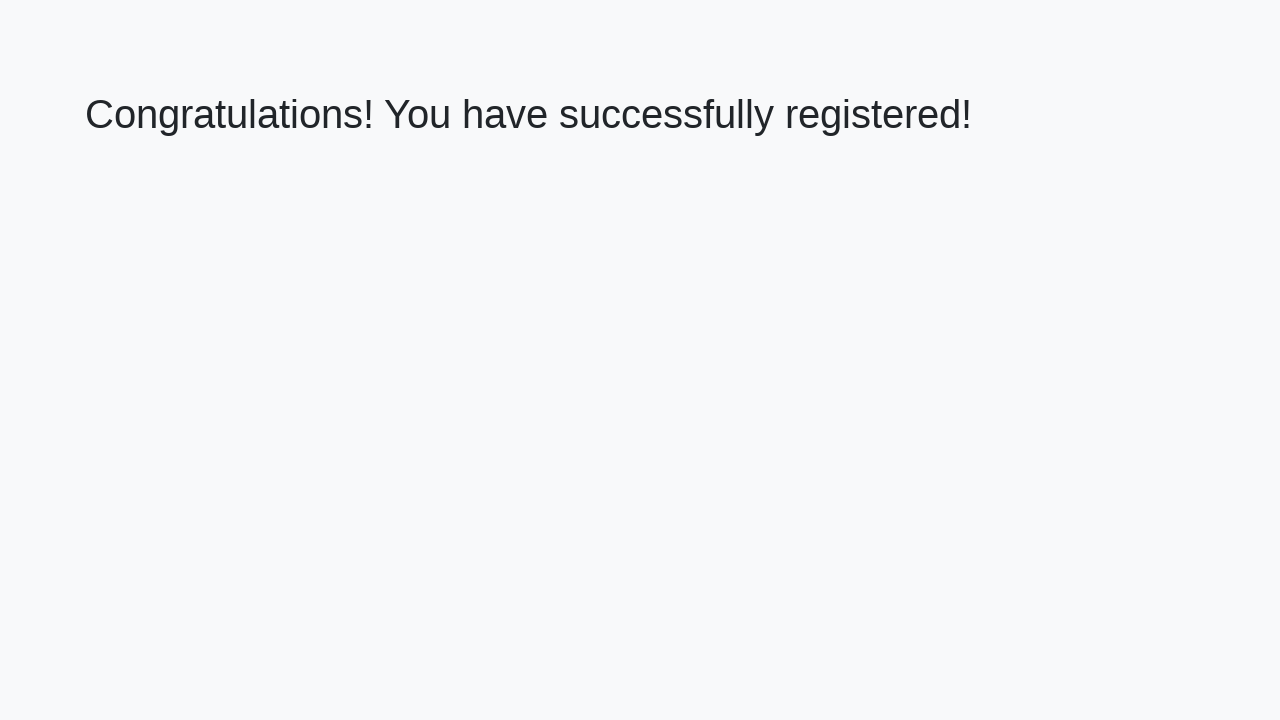